Tests right-click context menu functionality by performing a right-click action on an image element

Starting URL: http://deluxe-menu.com/popup-mode-sample.html

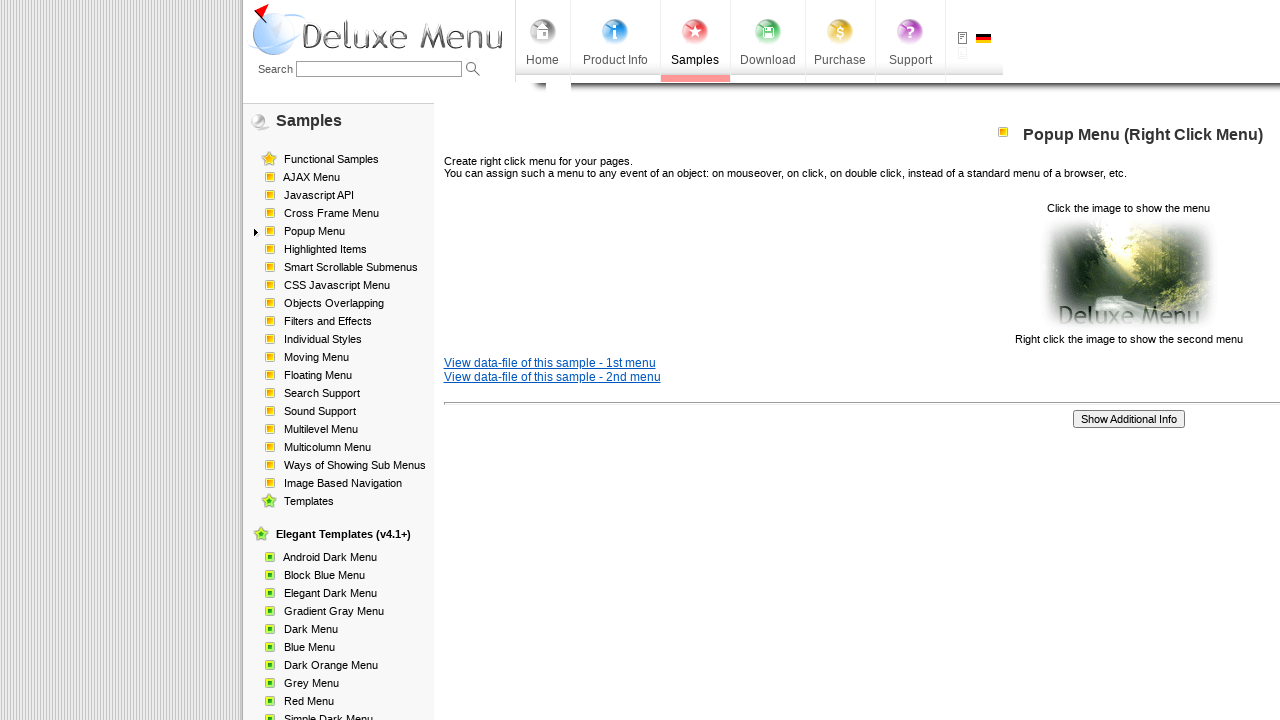

Located image element using xpath
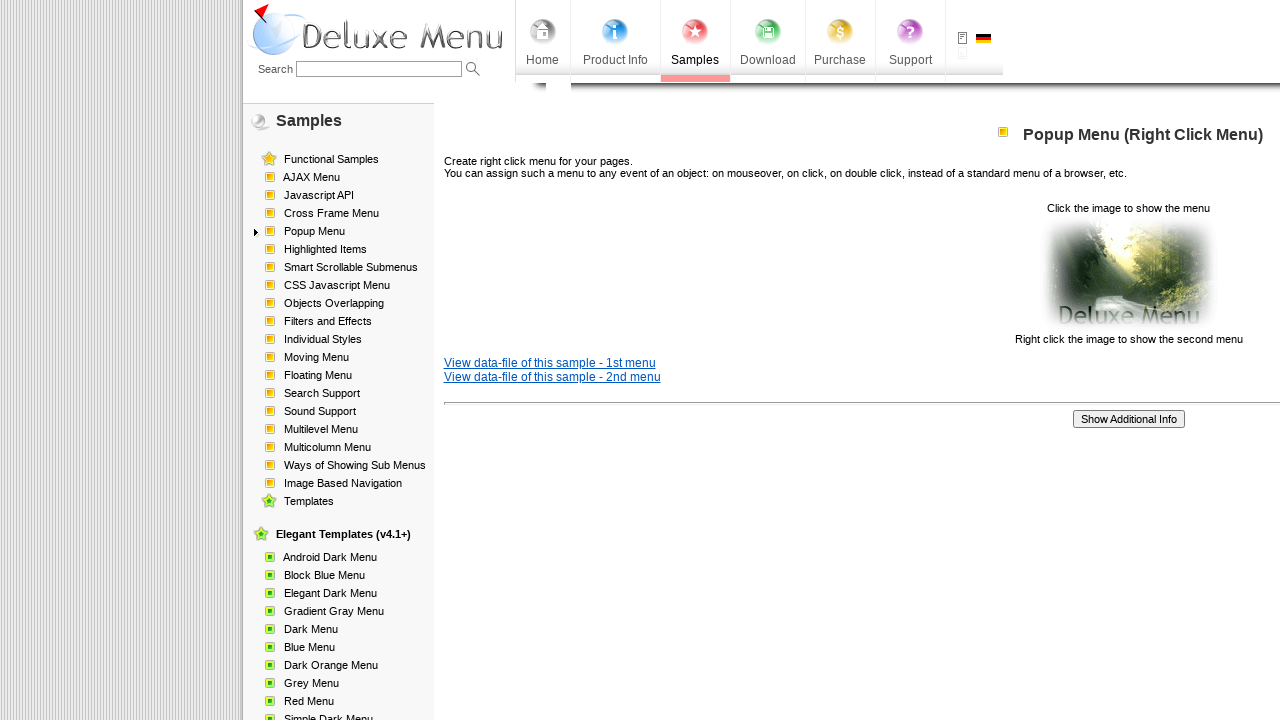

Performed right-click on image element to display context menu at (1128, 274) on xpath=//p[2]/img
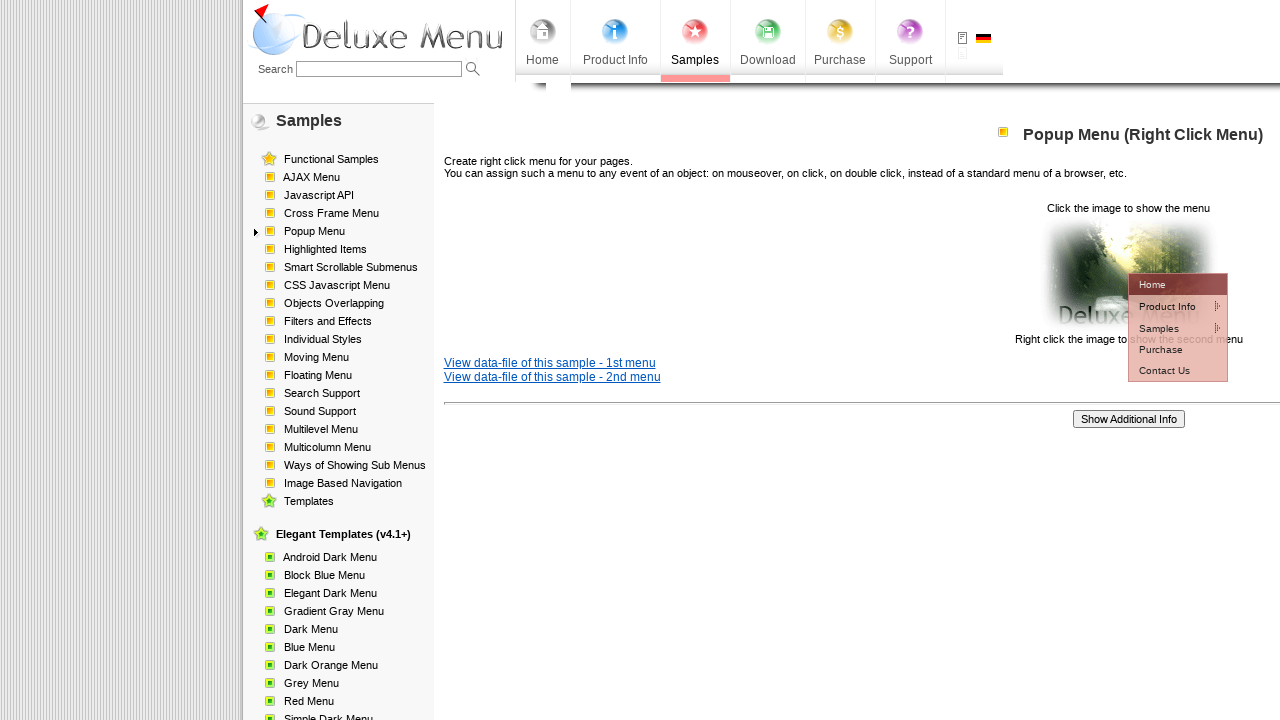

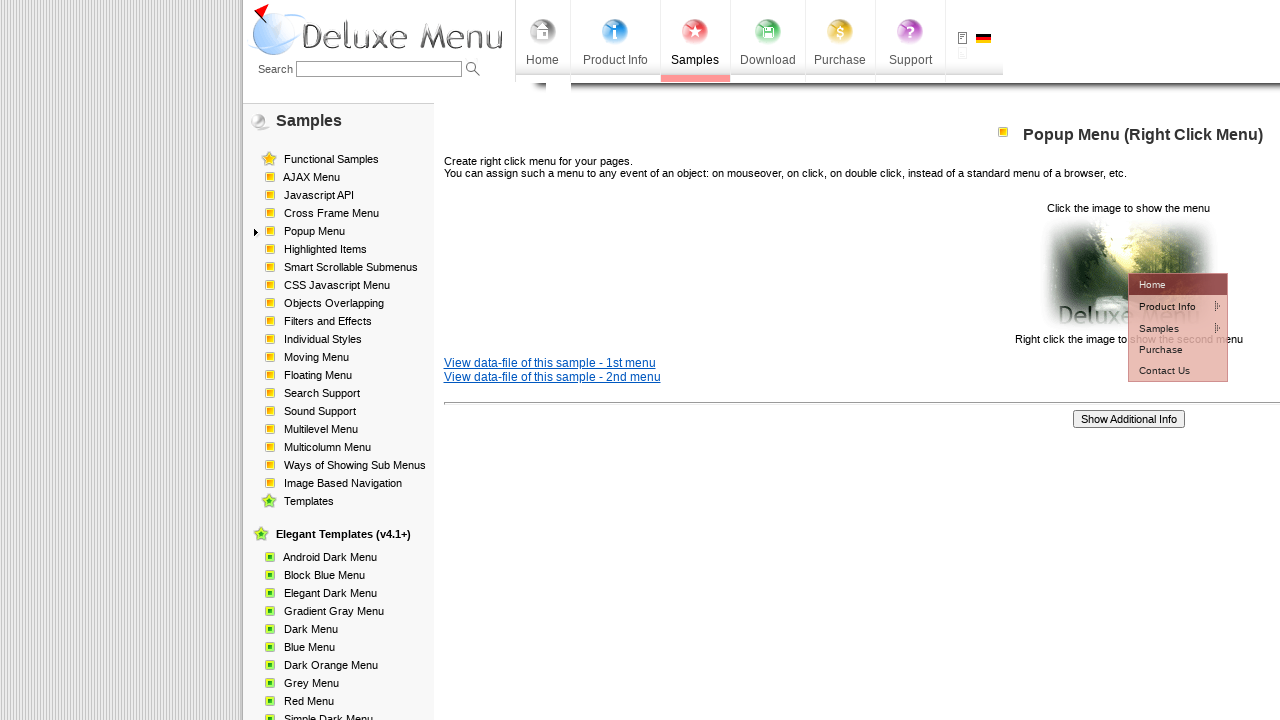